Verifies that the Salesforce login page title matches the expected value "Login | Salesforce"

Starting URL: https://login.salesforce.com/

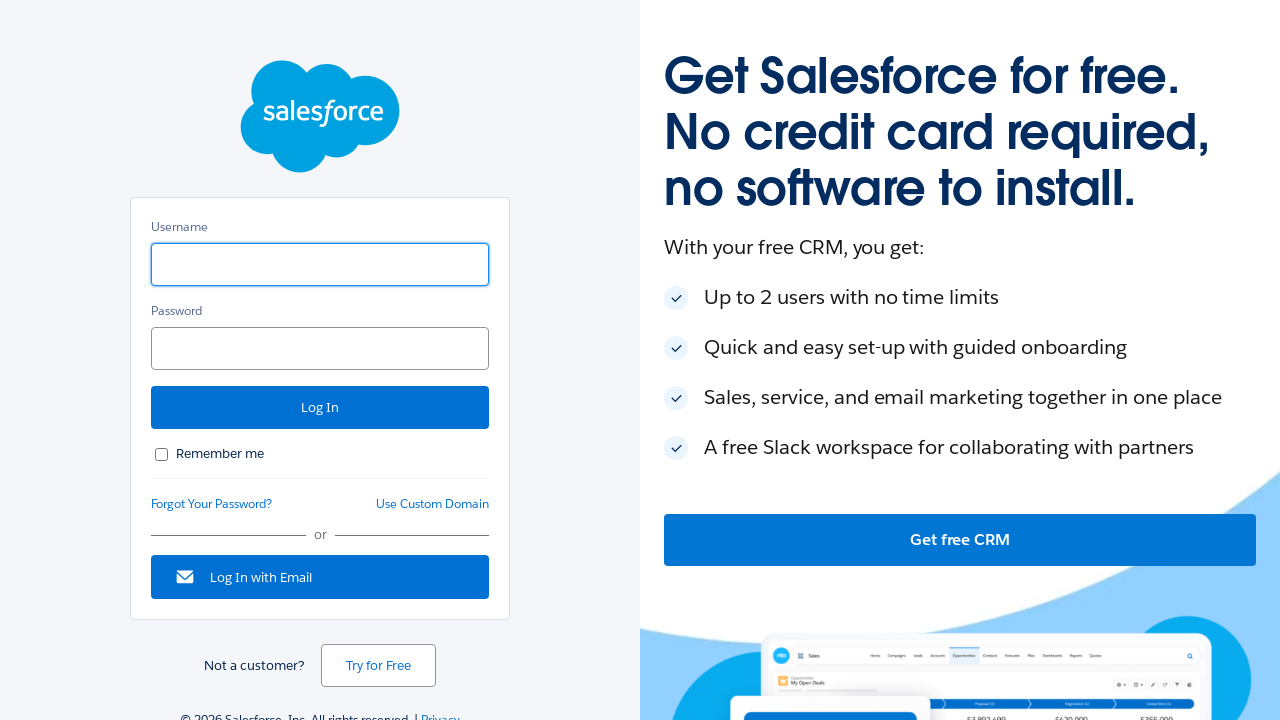

Navigated to Salesforce login page
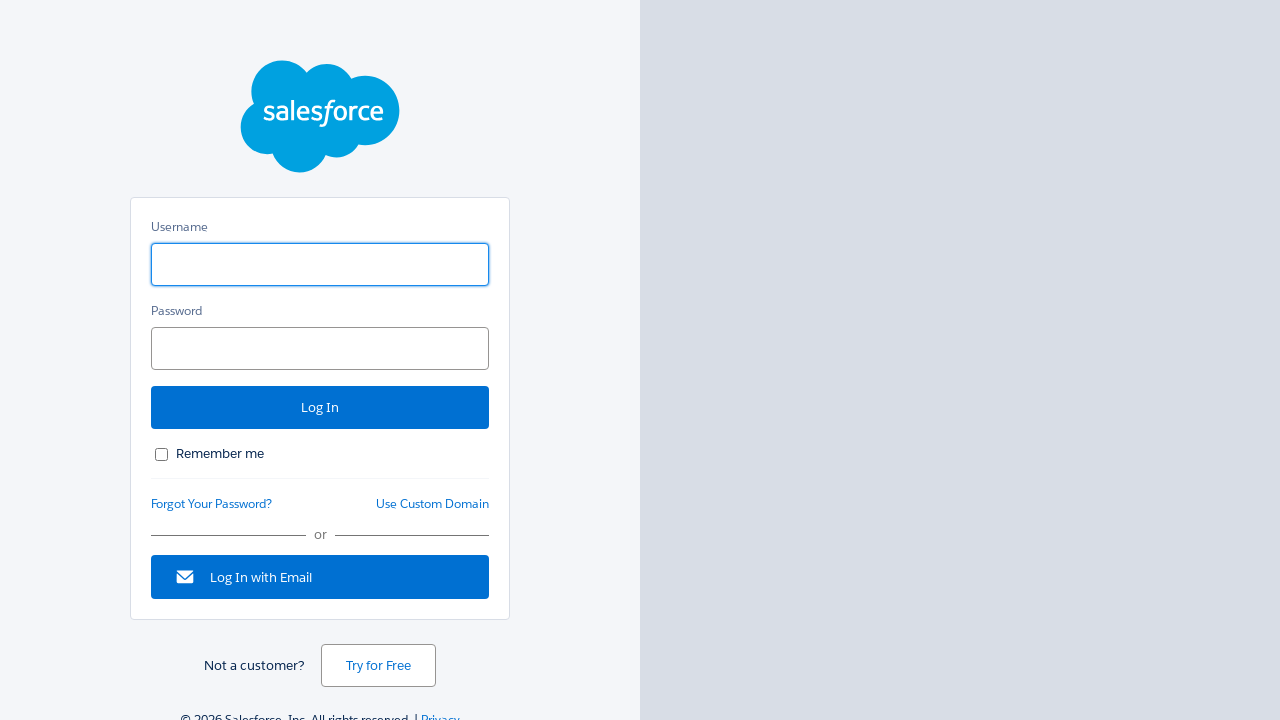

Verified page title matches 'Login | Salesforce'
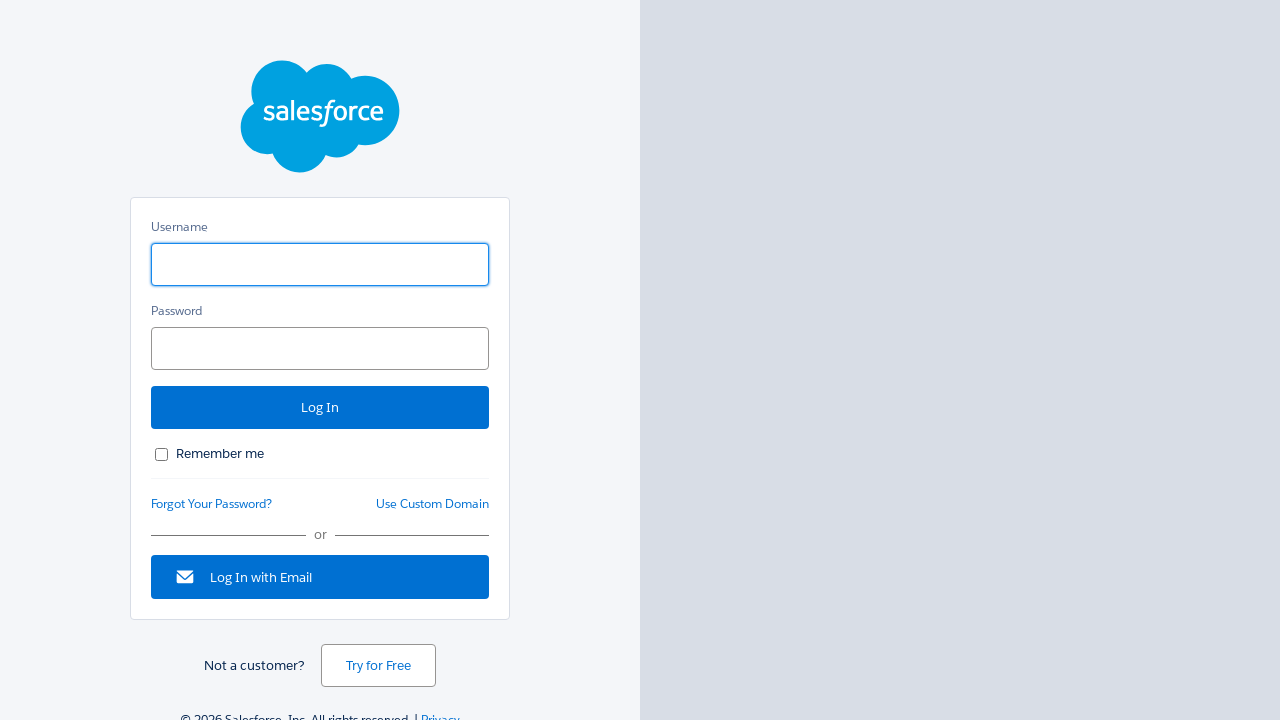

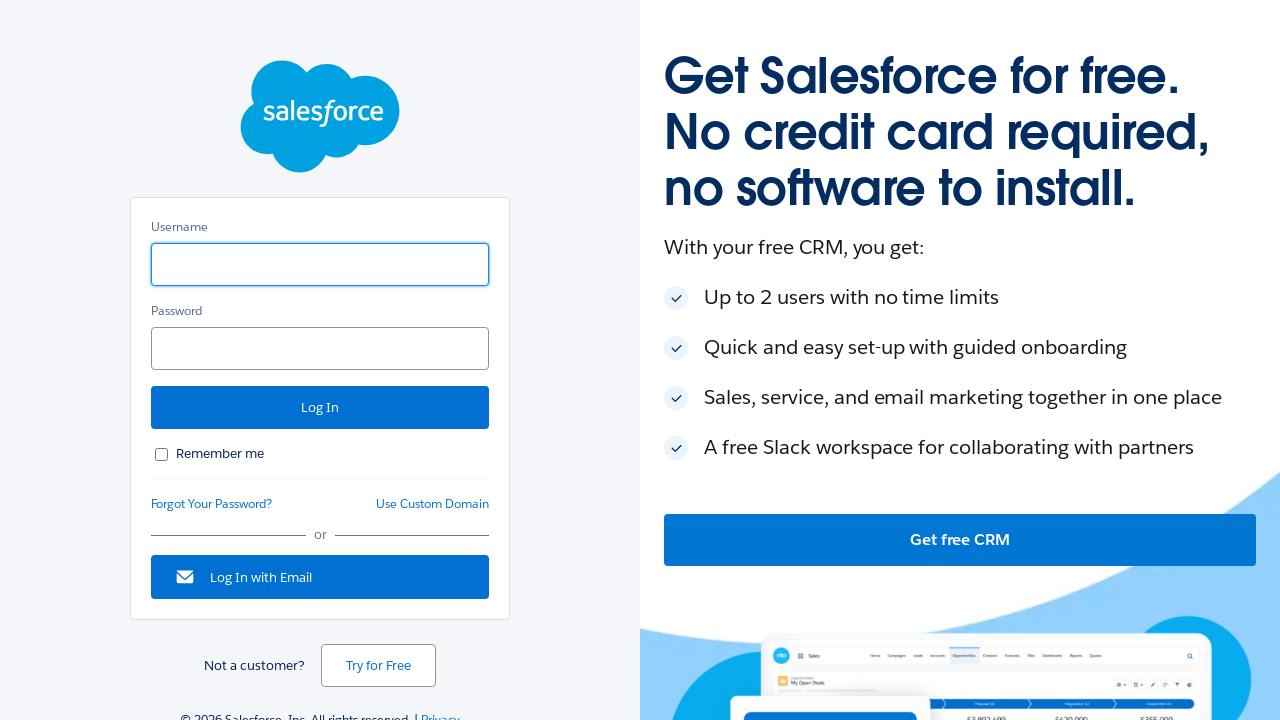